Tests password field validation by attempting to login with only a username, verifying that a required field error appears

Starting URL: https://opensource-demo.orangehrmlive.com/web/index.php/auth/login

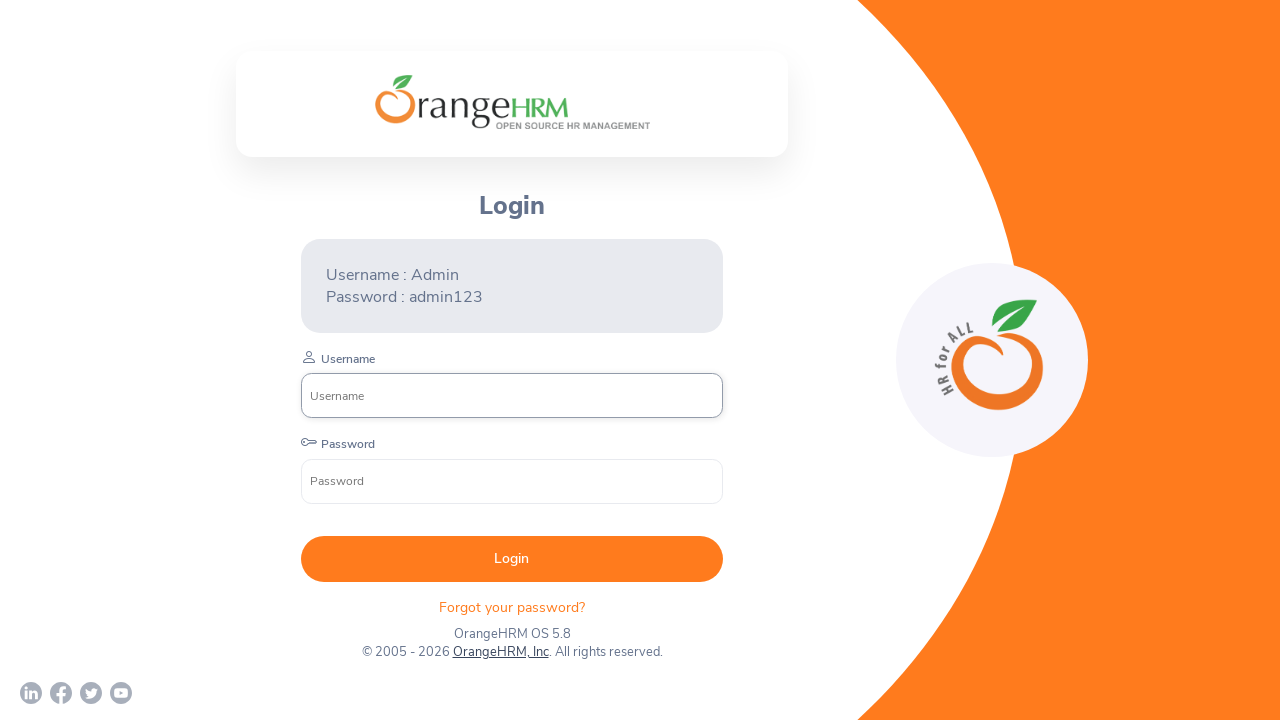

Filled username field with 'Admin' on [name="username"]
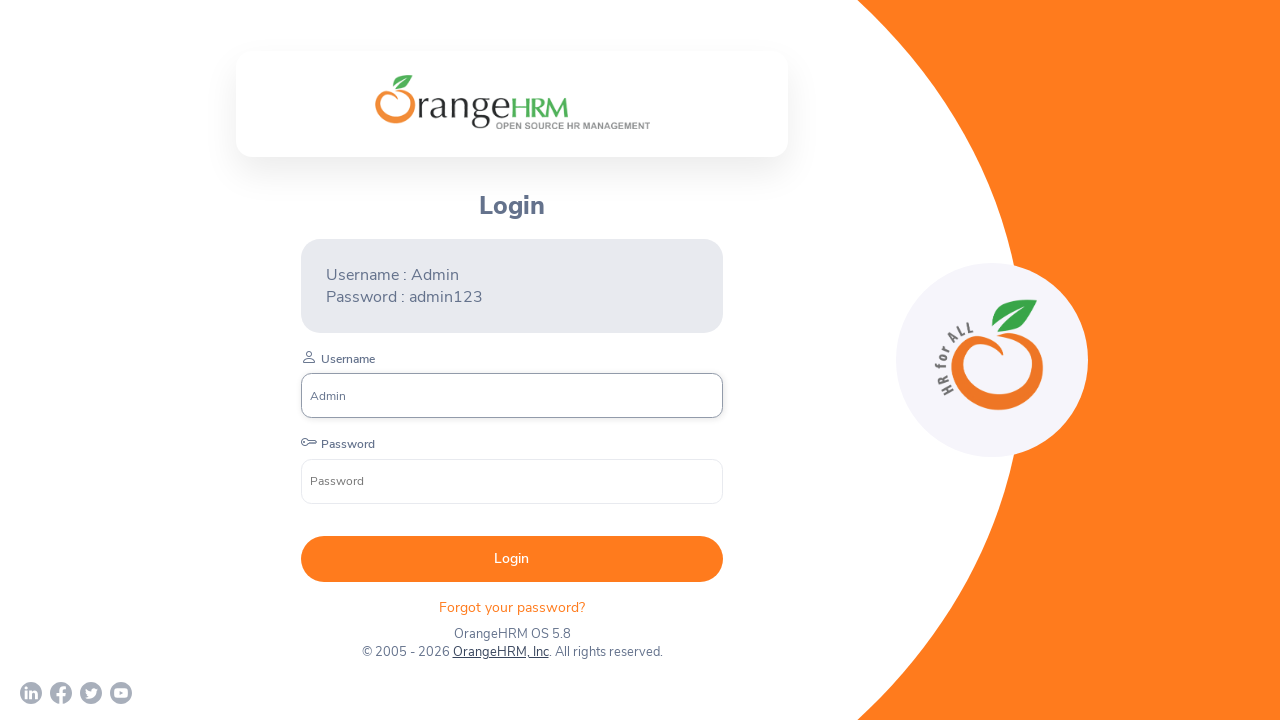

Clicked Login button without entering password at (512, 559) on [type="submit"]
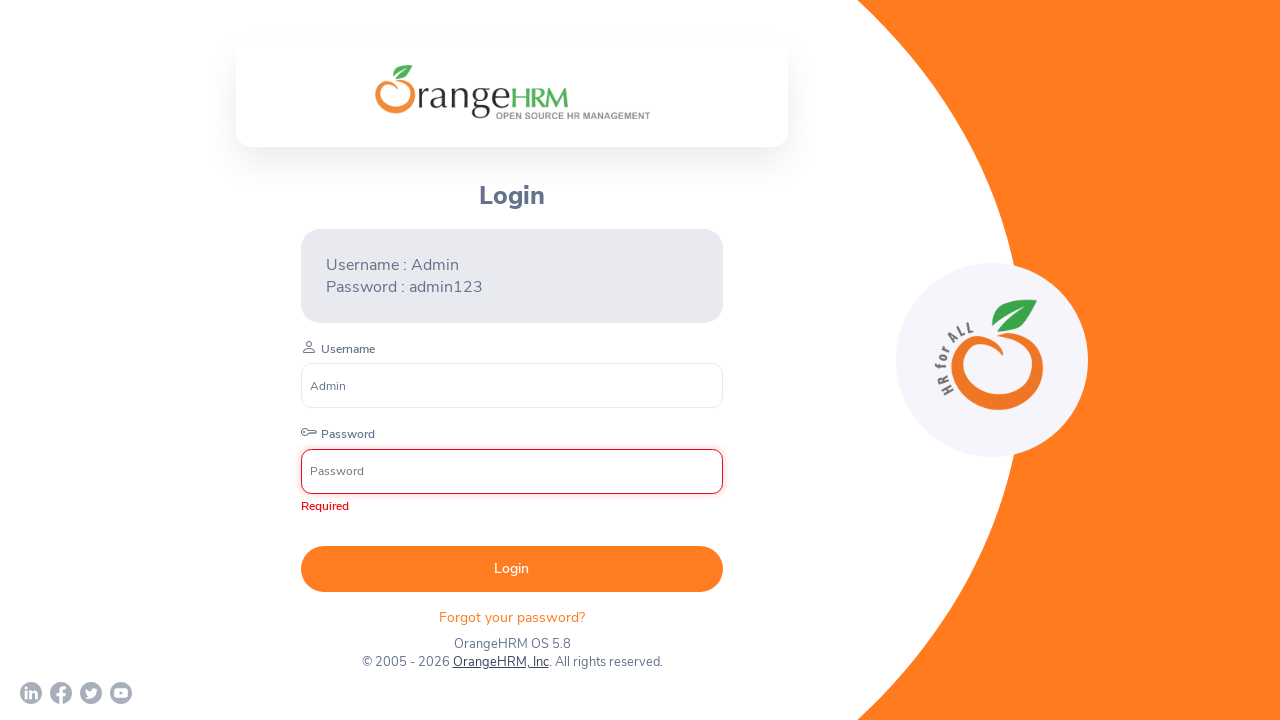

Retrieved required field error message for password field
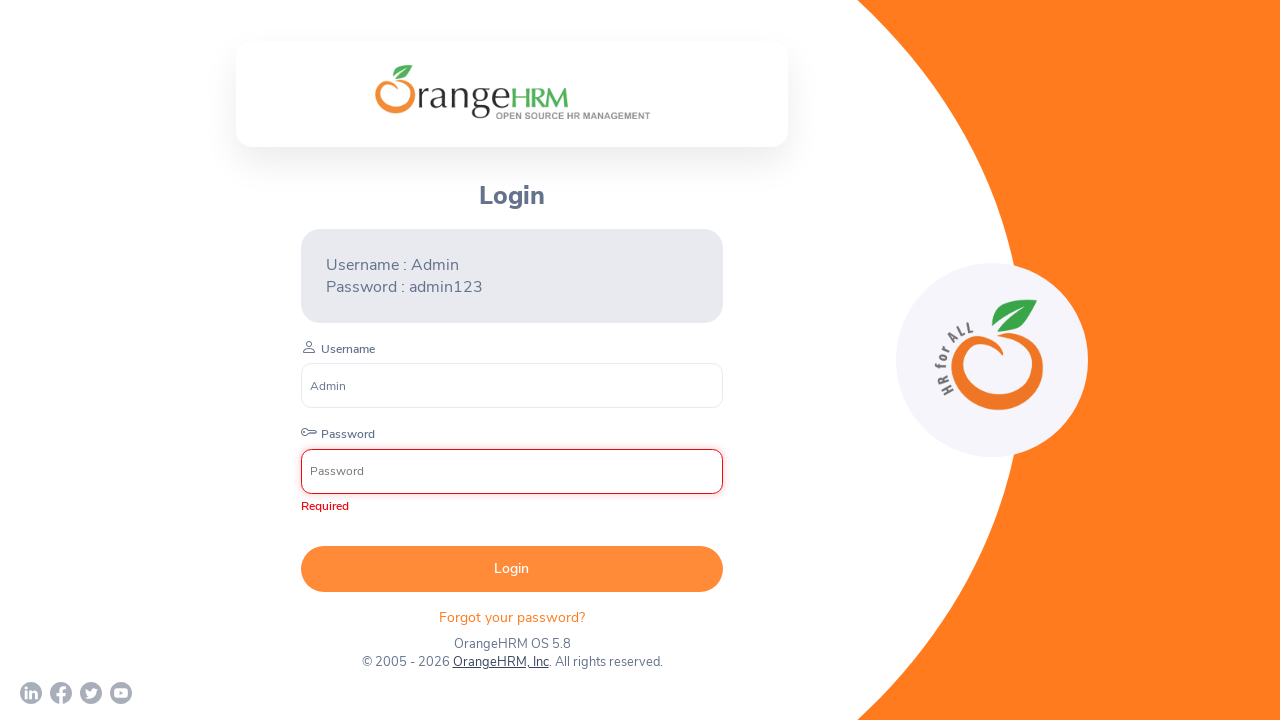

Verified that password field shows 'Required' error message
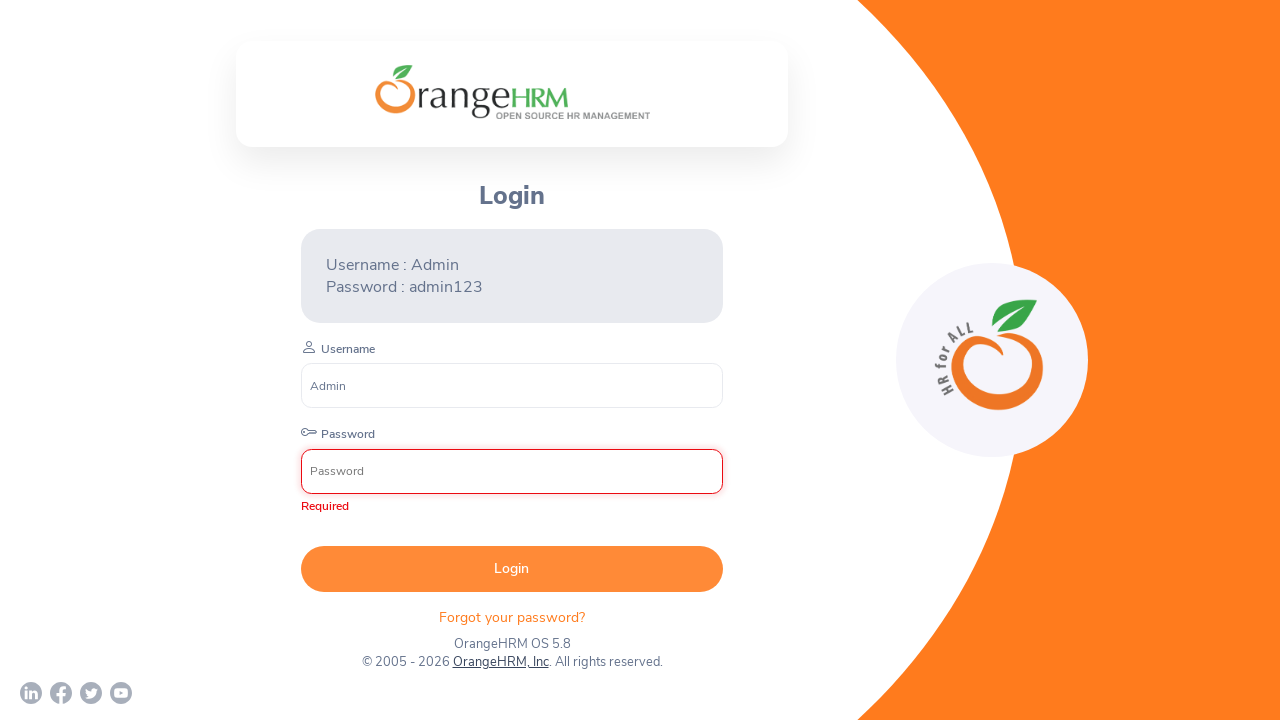

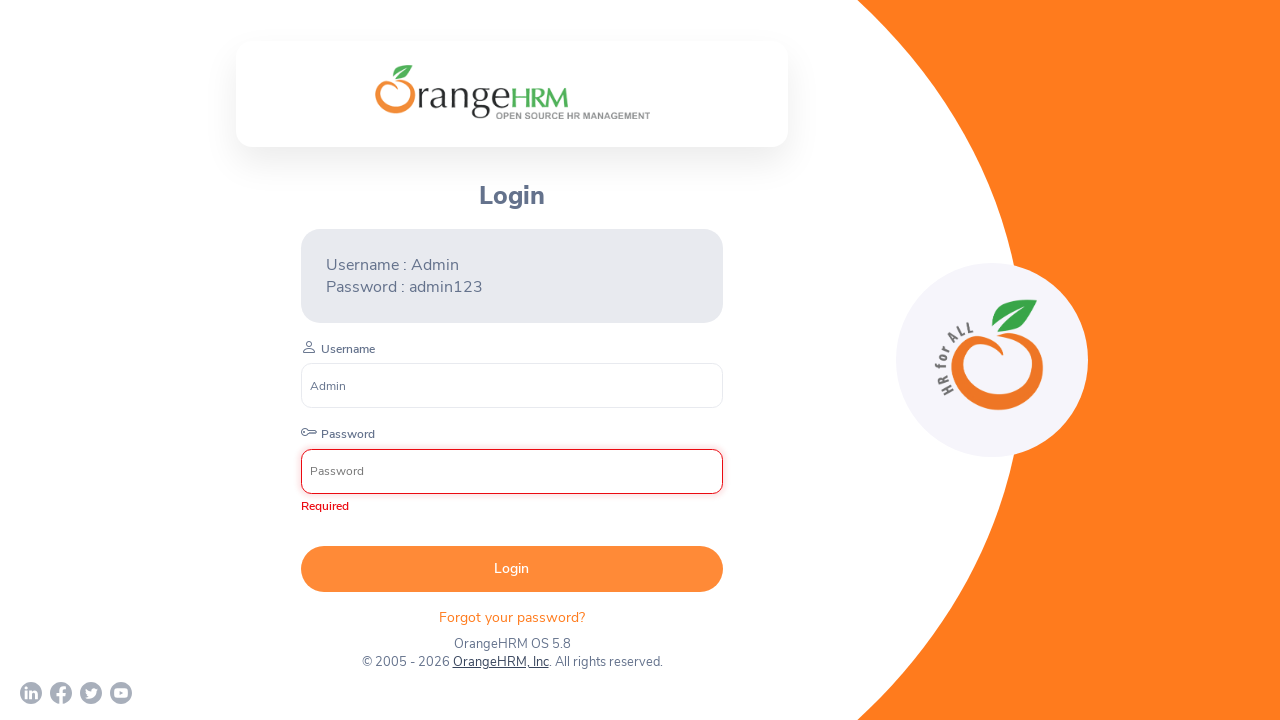